Tests page scrolling functionality by scrolling to the bottom of the page and then back to the top using keyboard shortcuts

Starting URL: https://naveenautomationlabs.com/opencart/index.php?route=account/login

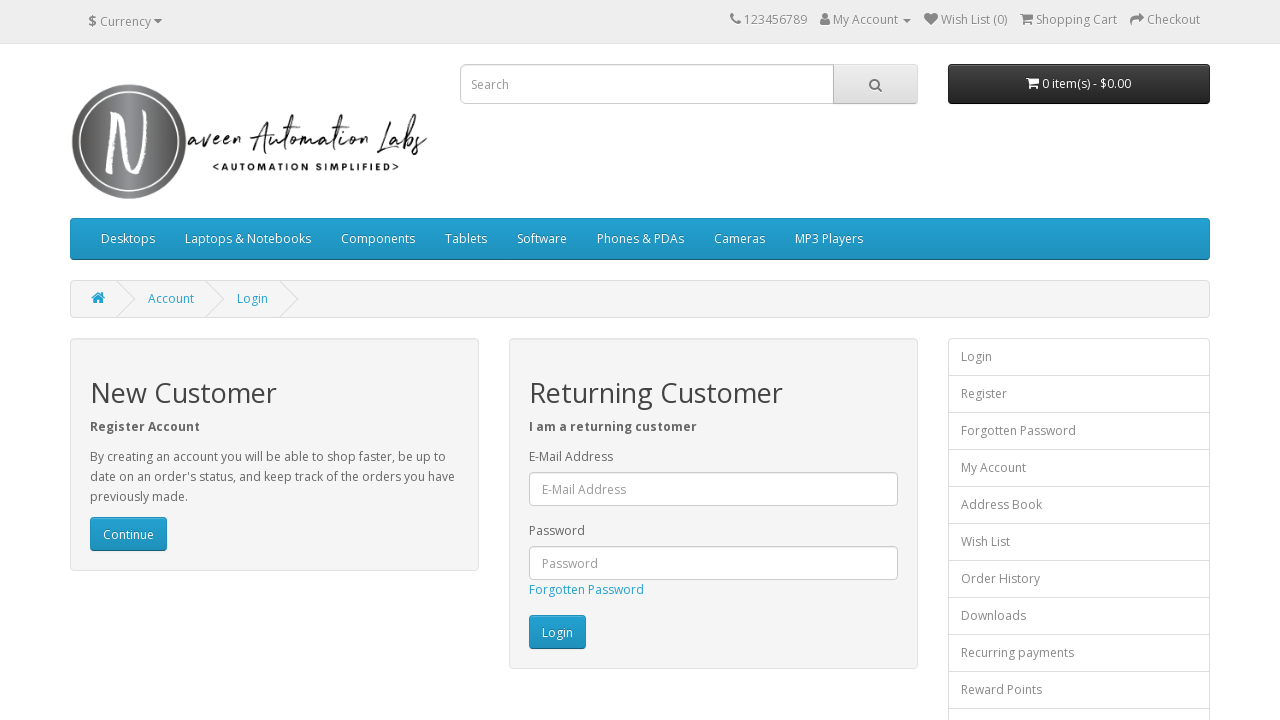

Scrolled to the bottom of the page using Ctrl+End
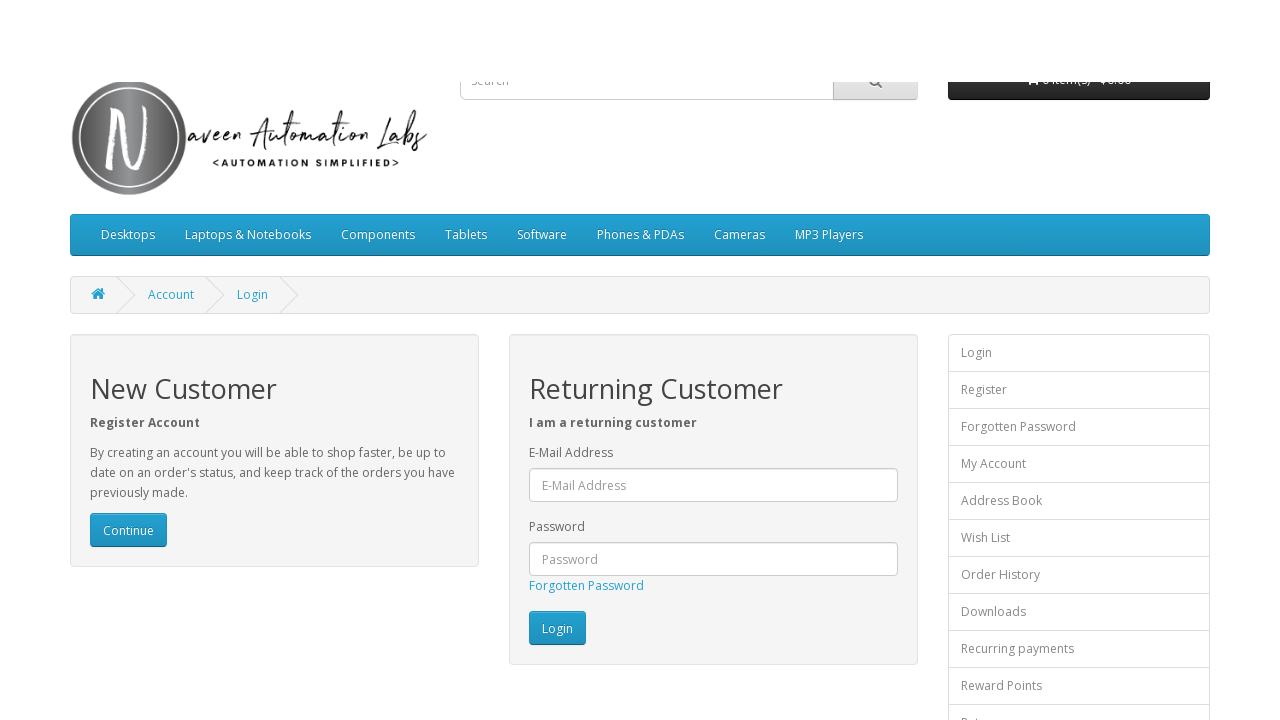

Waited 1 second for scroll to complete
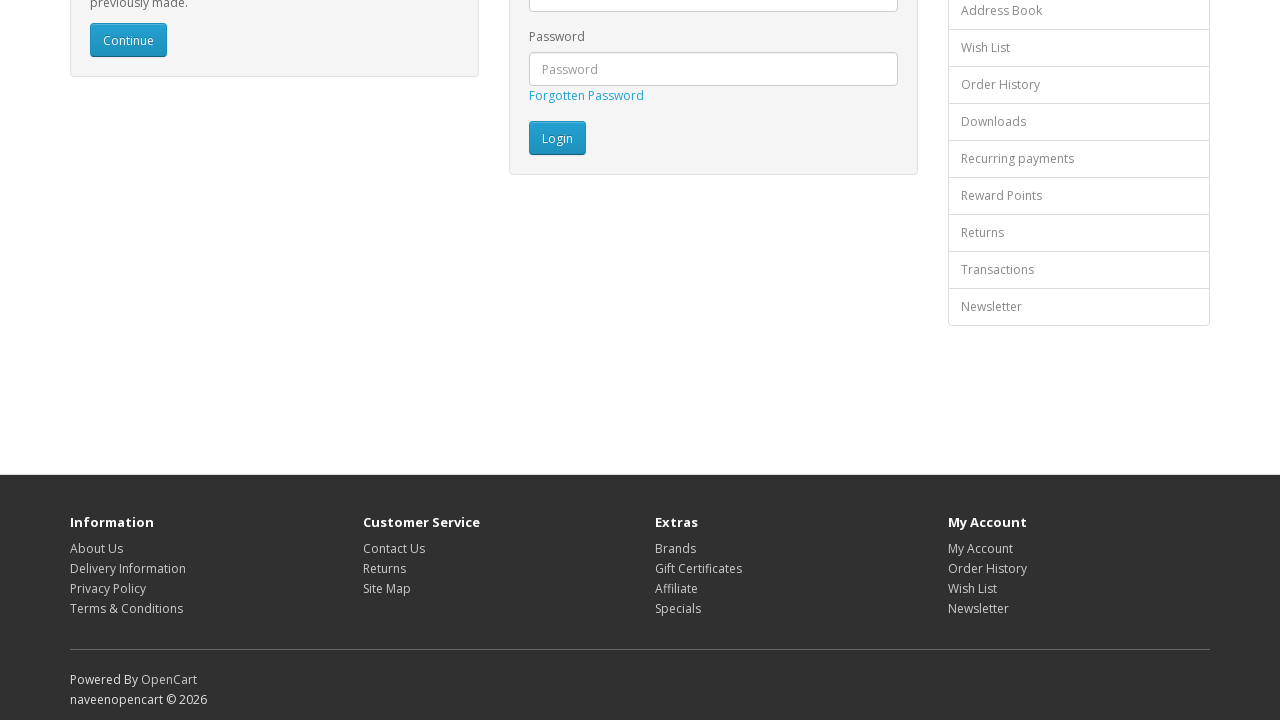

Scrolled back to the top of the page using Ctrl+Home
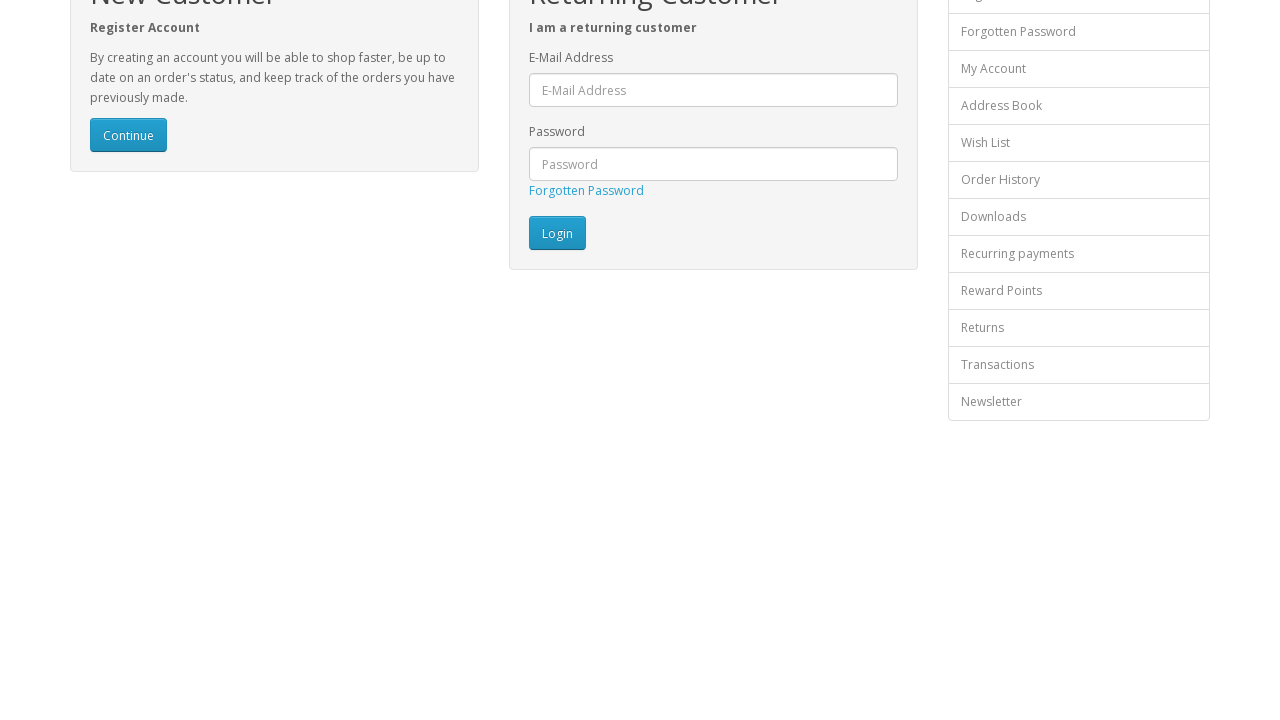

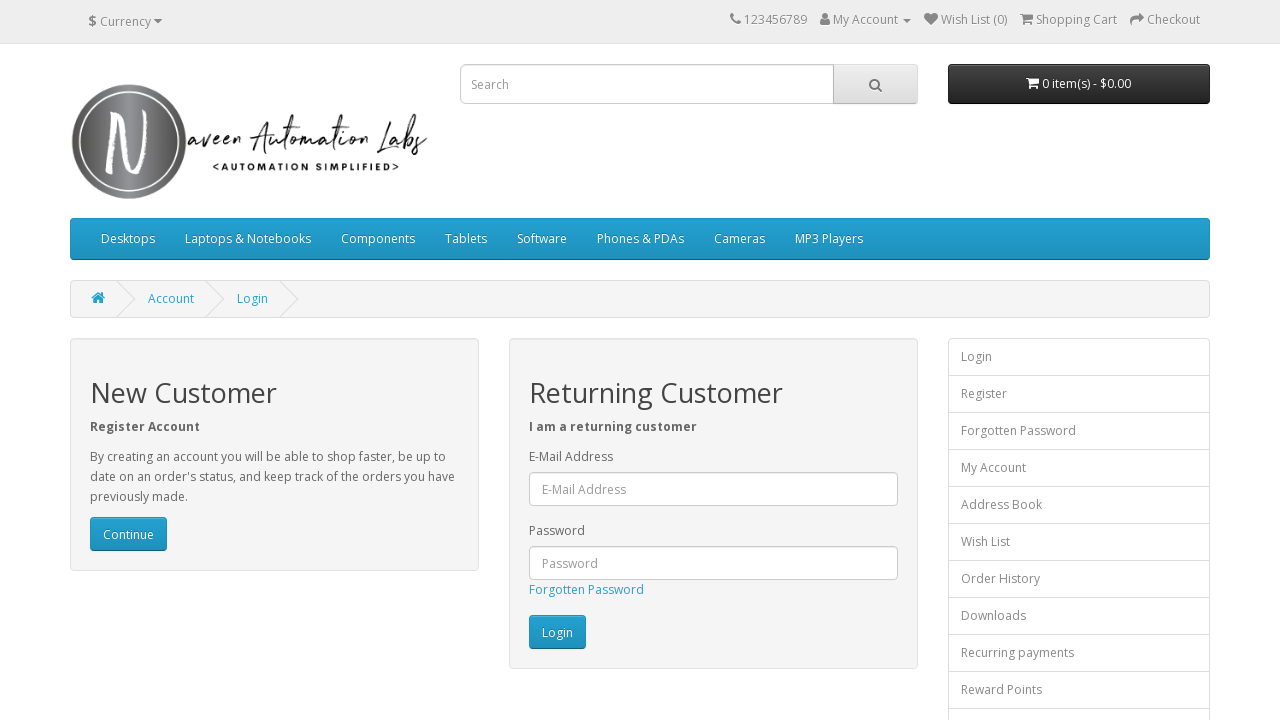